Tests flight search functionality on BlazeDemo by selecting departure and destination cities, then navigating to the results page to verify flight prices are displayed

Starting URL: https://blazedemo.com/

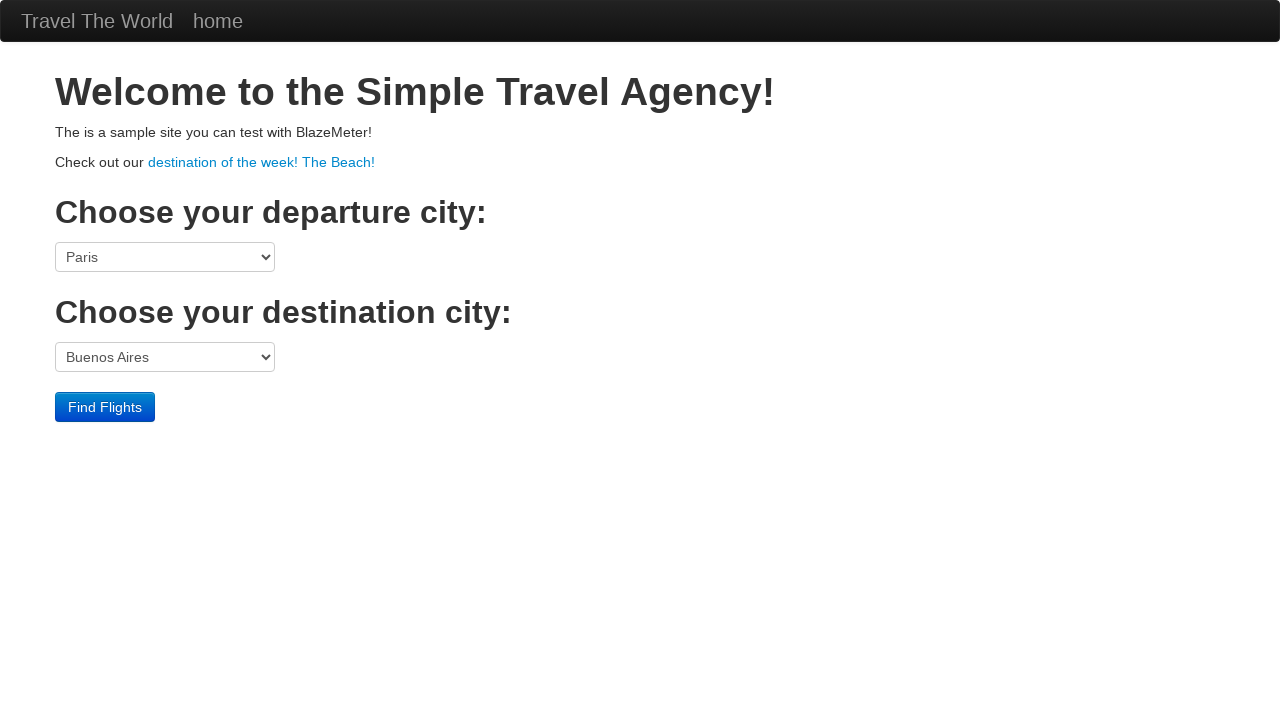

Selected 'Paris' as departure city from dropdown on select[name='fromPort']
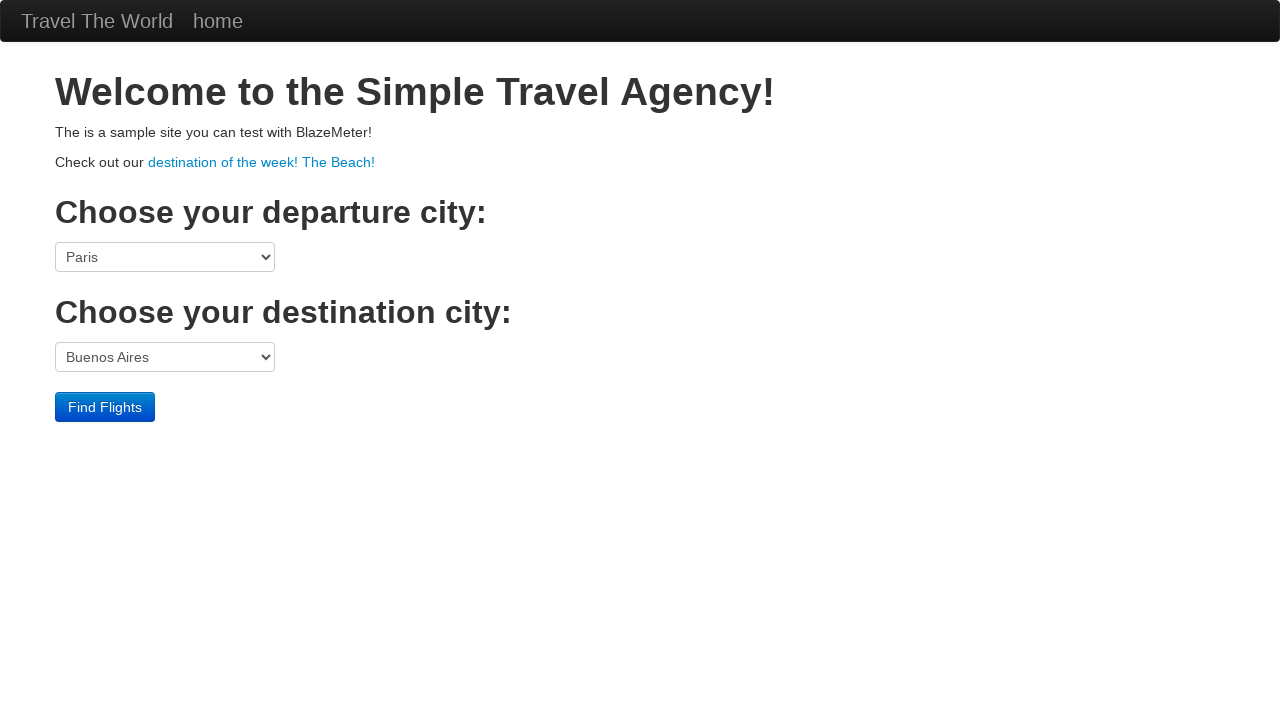

Selected 'Rome' as destination city from dropdown on select[name='toPort']
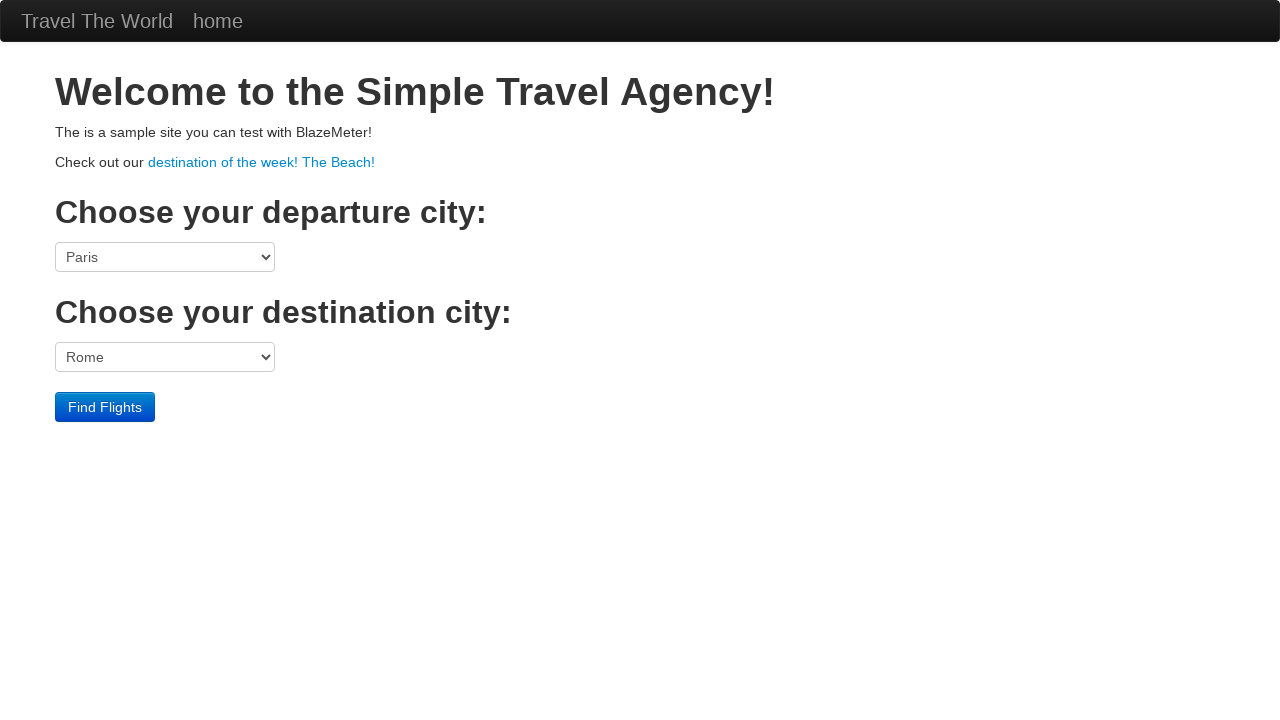

Clicked 'Find Flights' button to search for flights at (105, 407) on input[value='Find Flights']
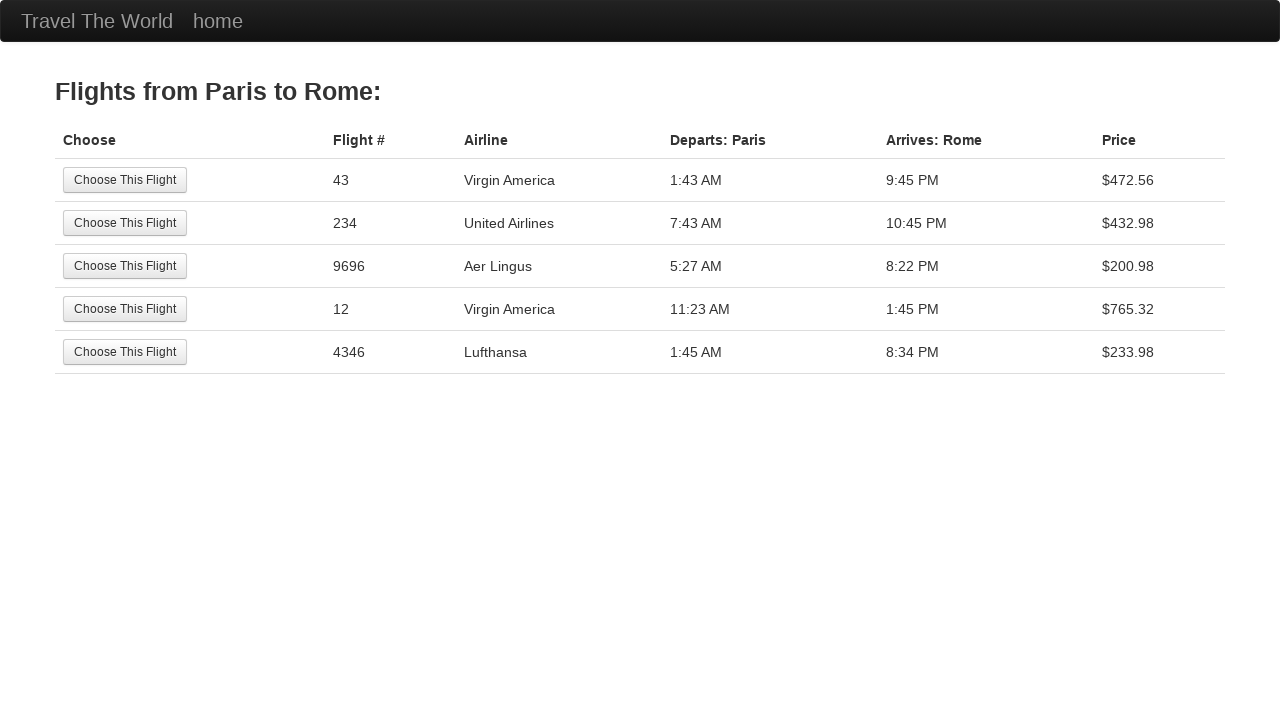

Flight results table loaded successfully
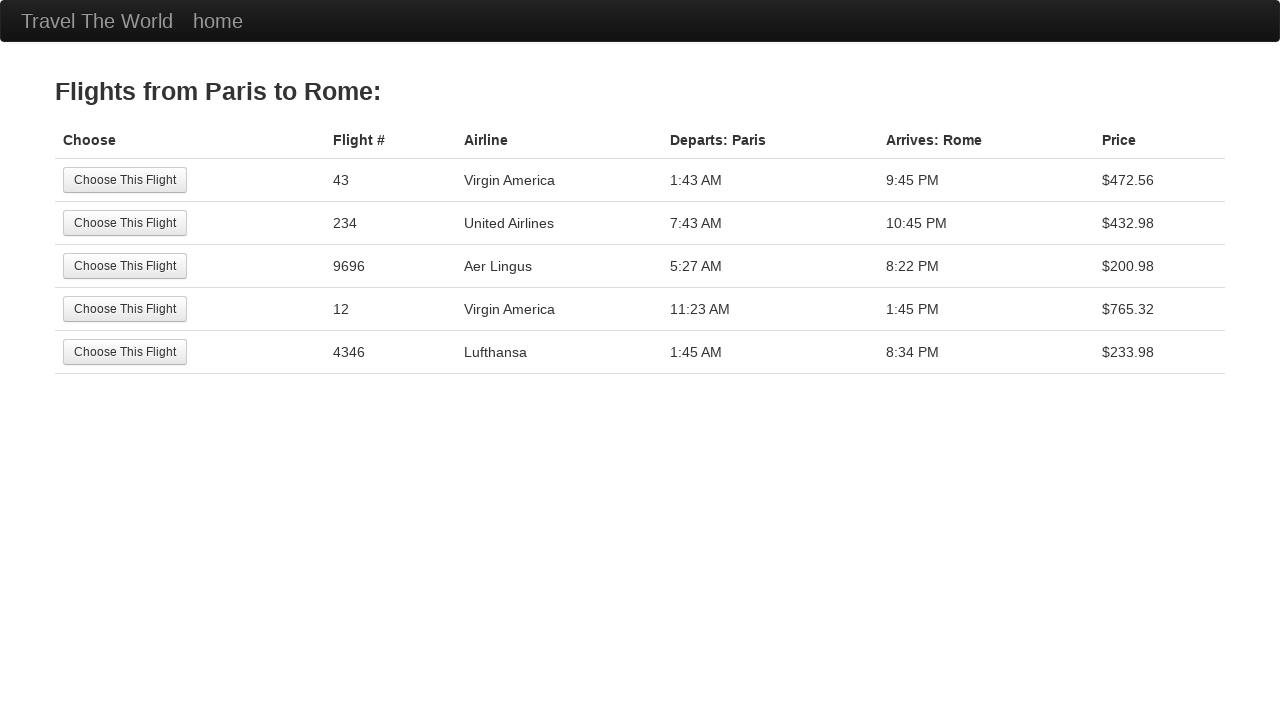

Retrieved all price elements from results table
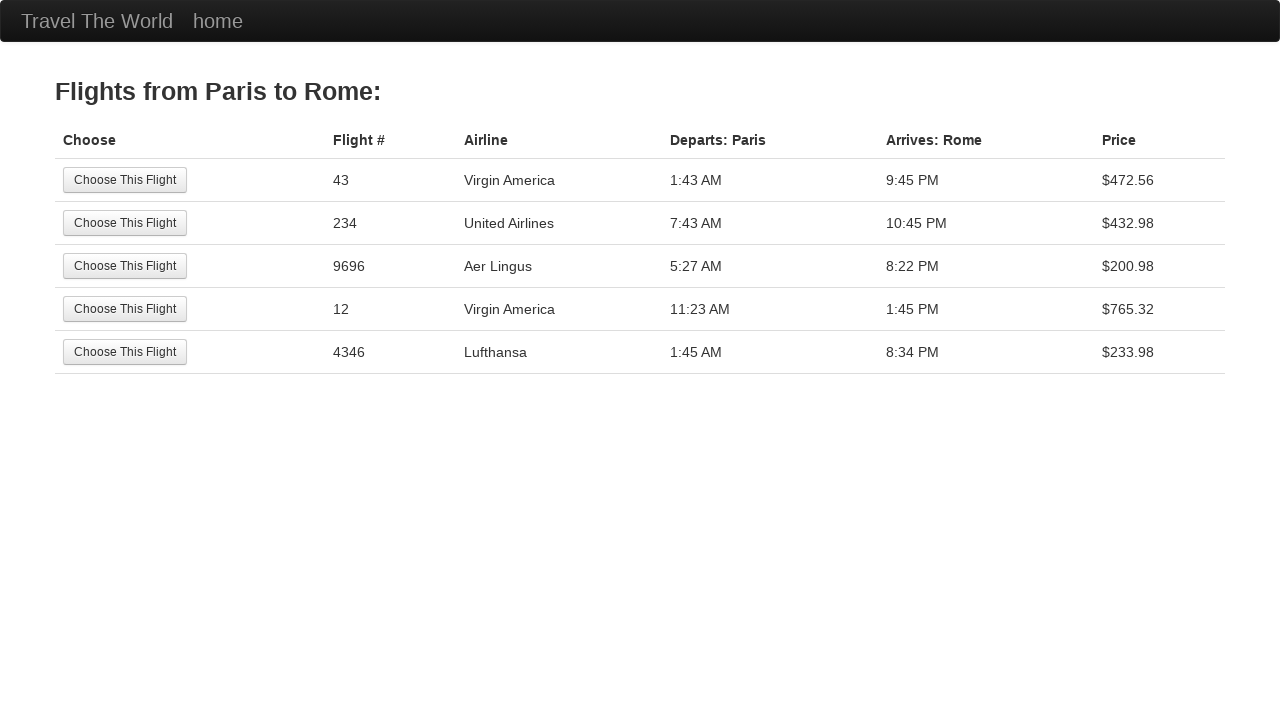

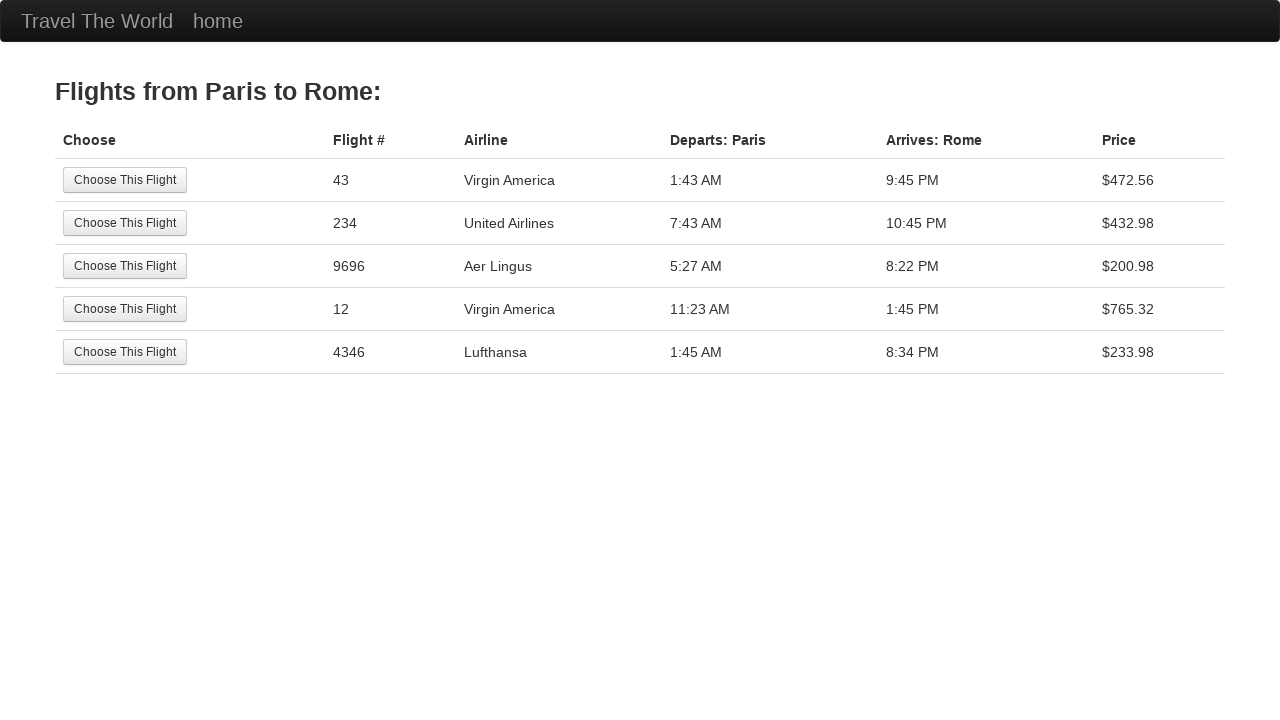